Tests a flight ticket booking form by selecting 'Both' trip type, entering departure and destination locations, and selecting airports from autocomplete suggestion lists.

Starting URL: https://dummy-tickets.com/buyticket

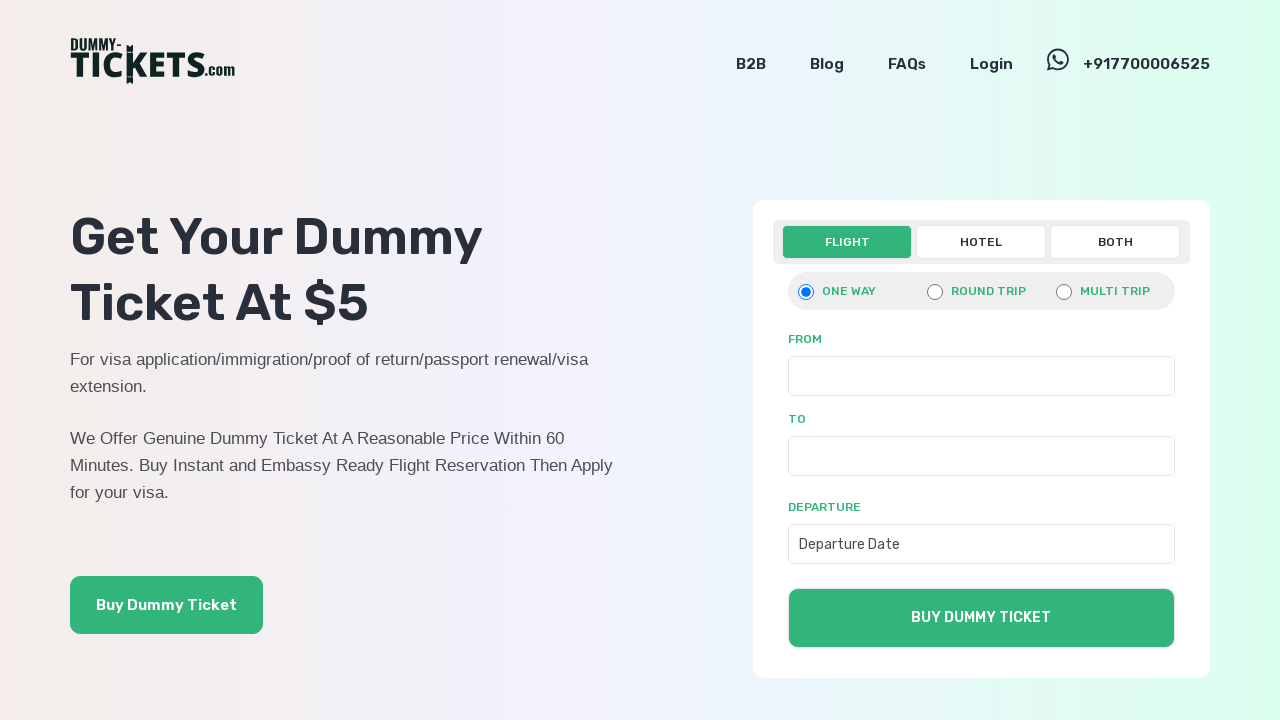

Clicked 'Both' trip type option at (1115, 242) on xpath=//a[normalize-space()='Both']
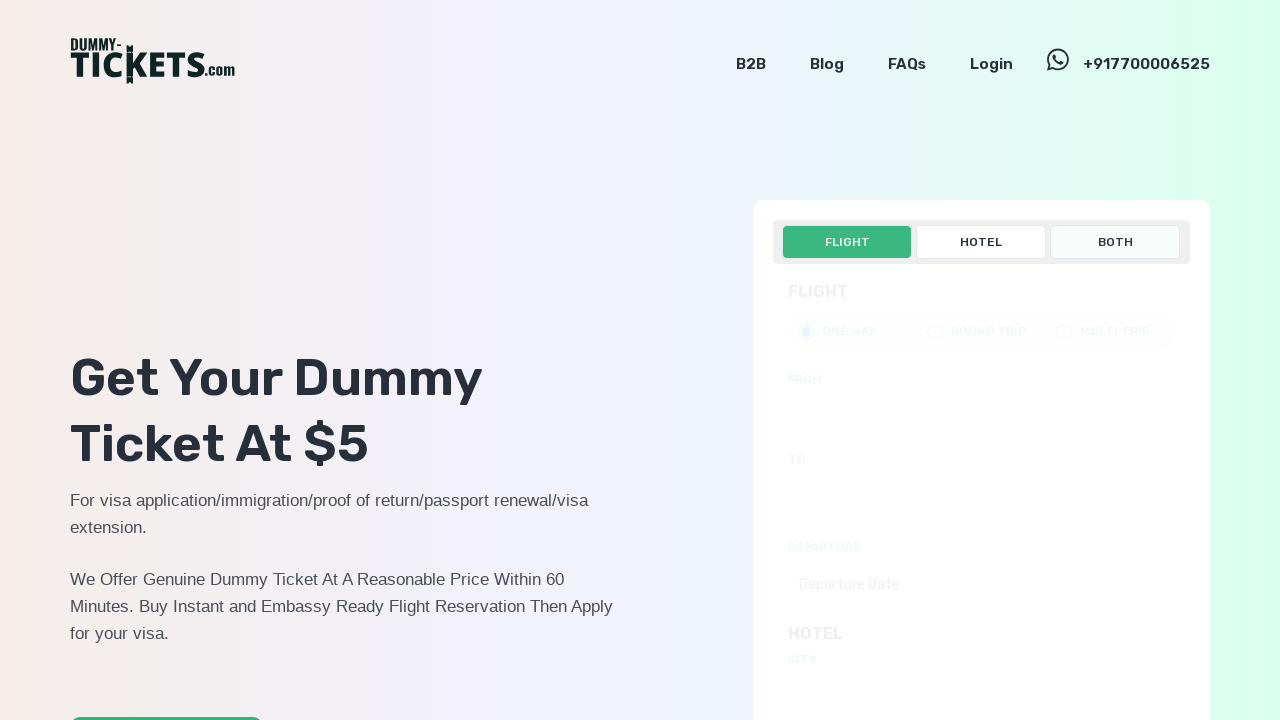

Entered 'te' in departure location field on (//input[@name='source[]'])[4]
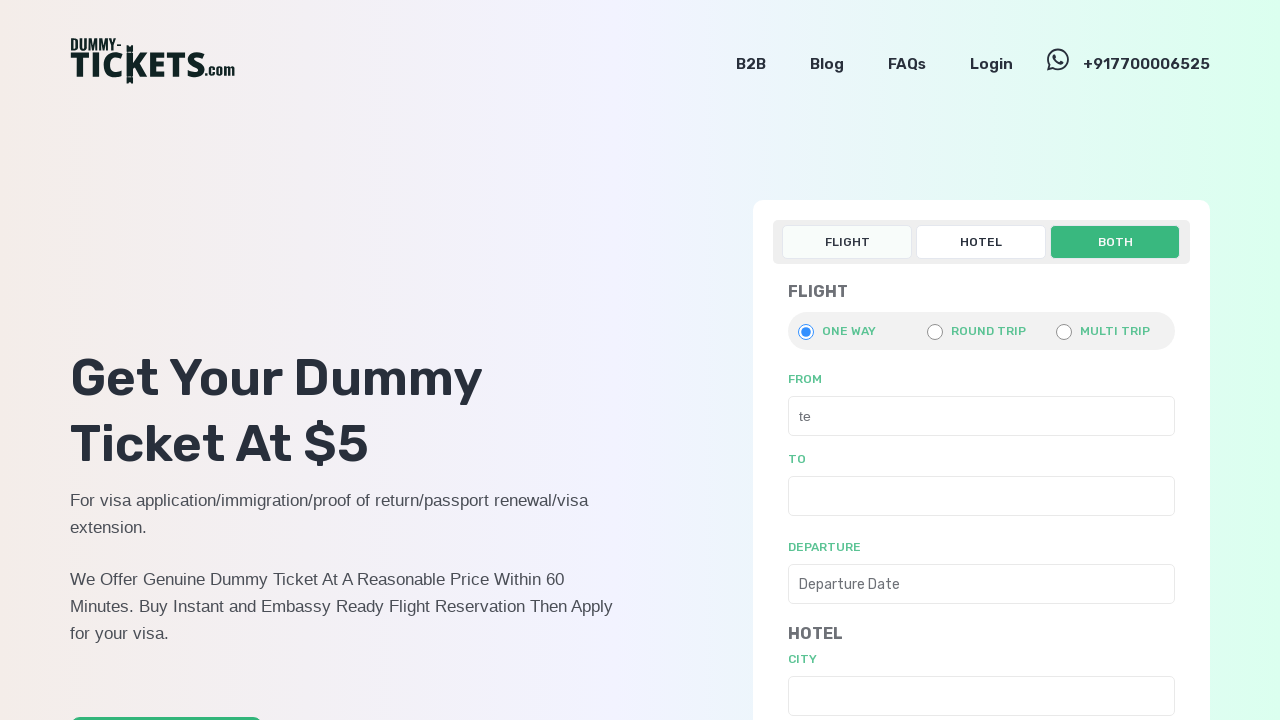

Waited for departure airport suggestions to load
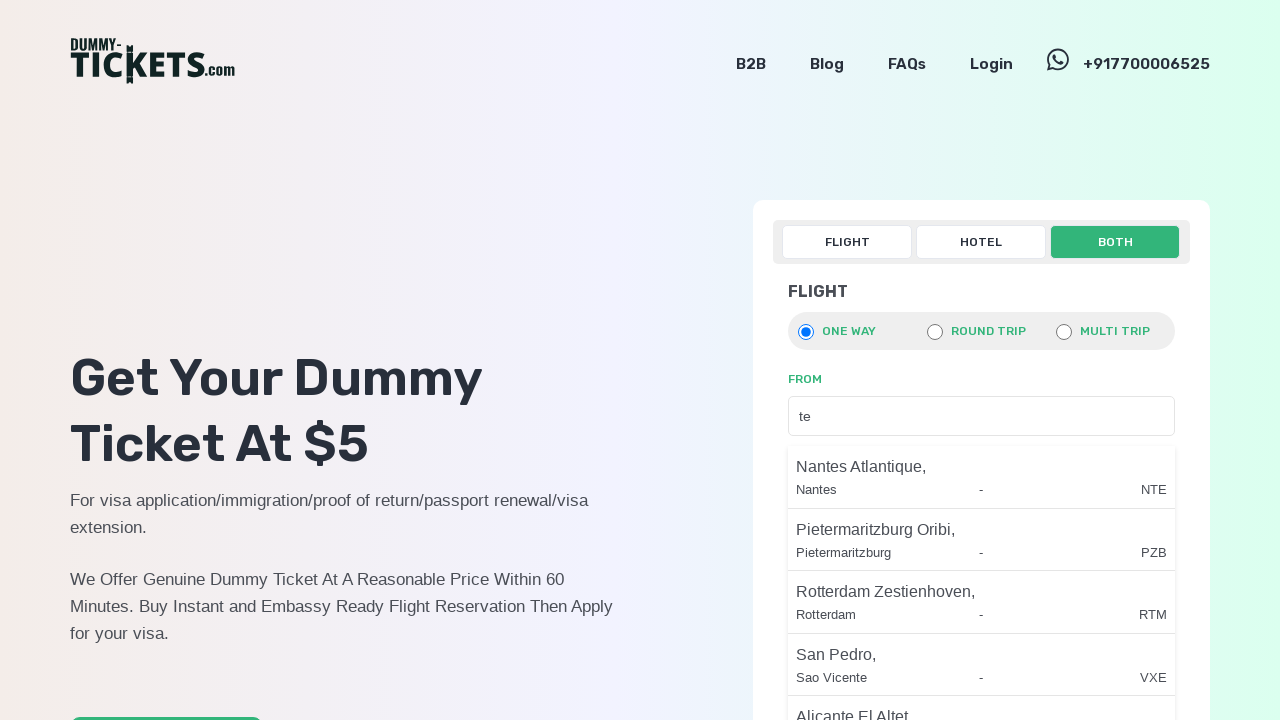

Entered 'te' in destination location field on (//input[@name='destination[]'])[4]
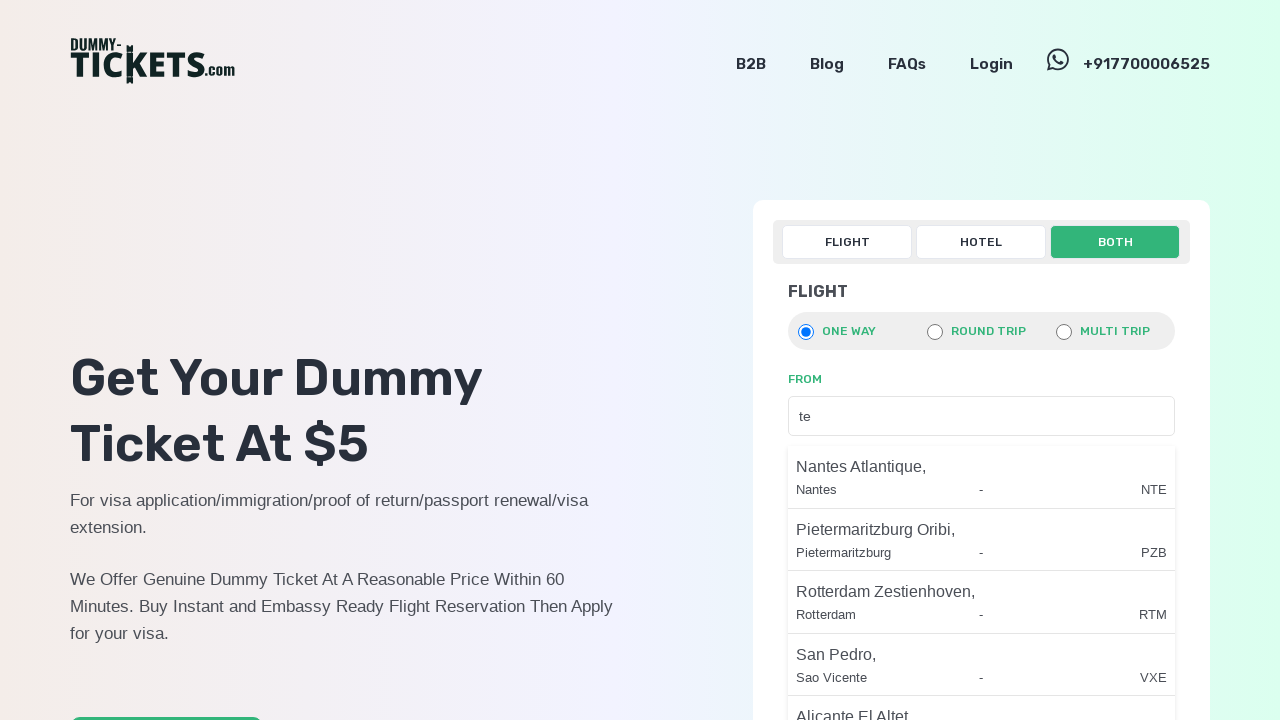

Waited for destination airport suggestions to load
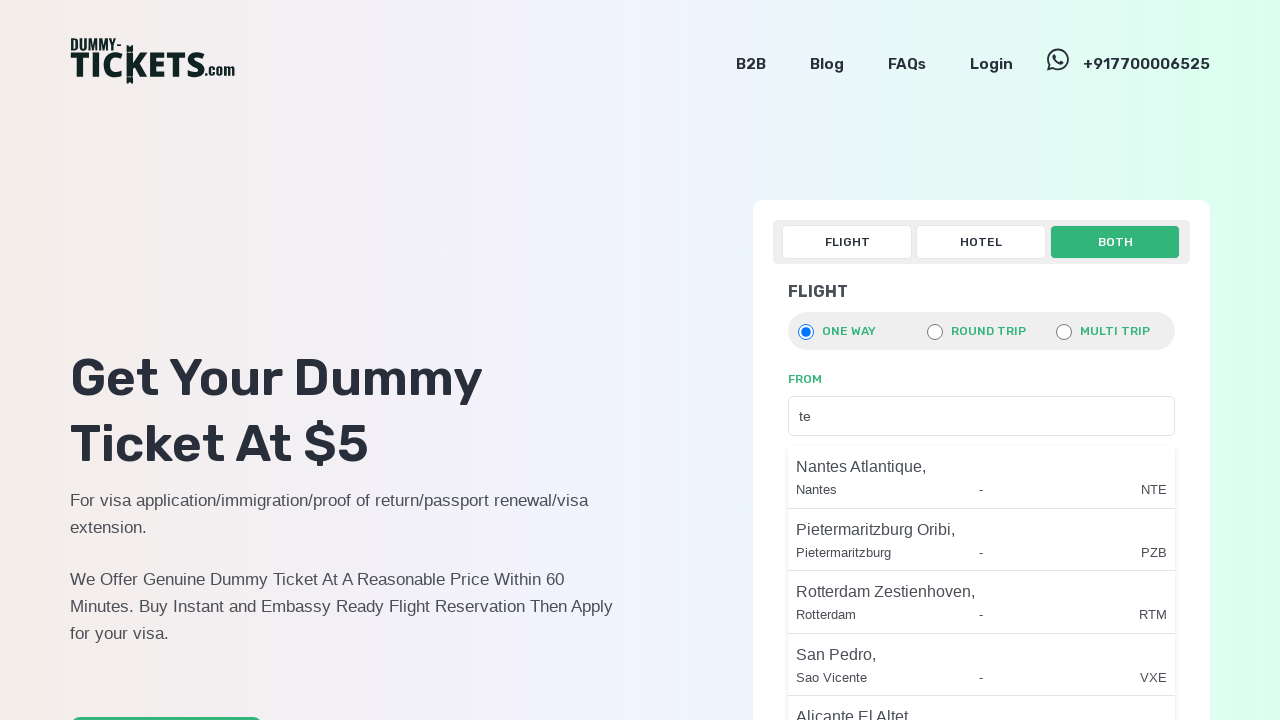

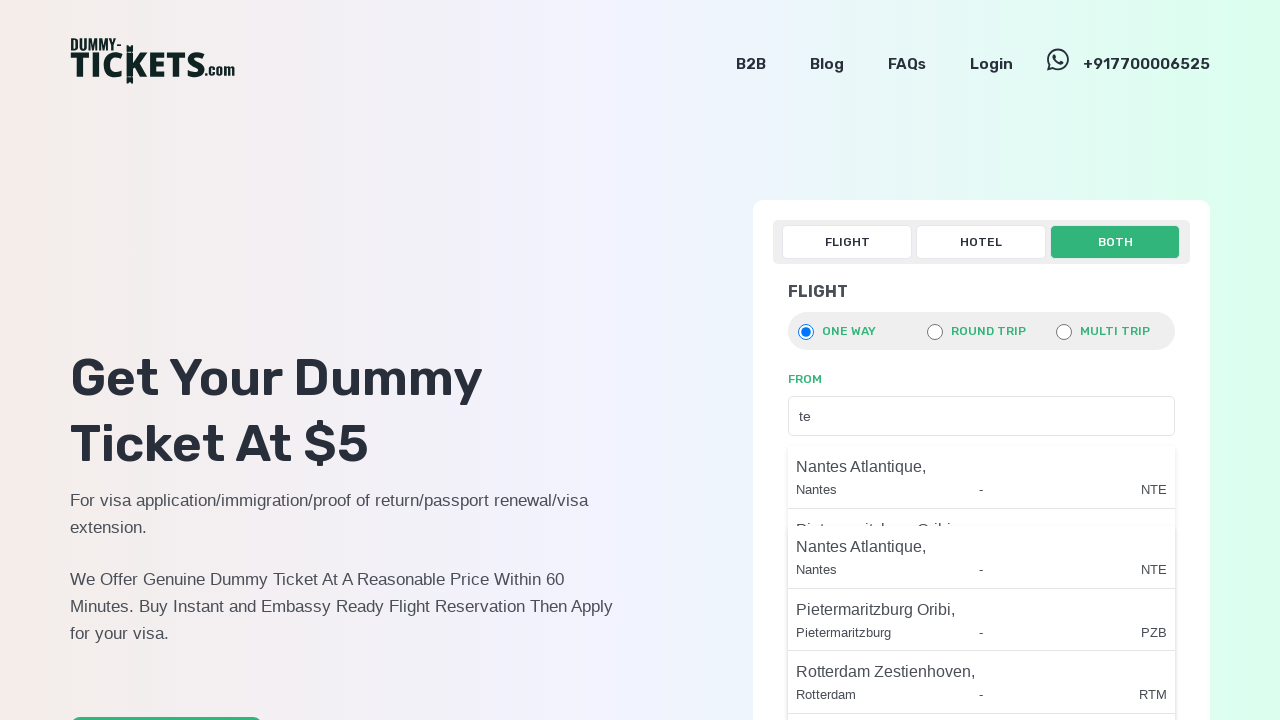